Tests form text input functionality by filling various text fields including first name, second name, last name, and description fields, with clearing and re-entering one field

Starting URL: https://programautomatycy.pl/test-page/

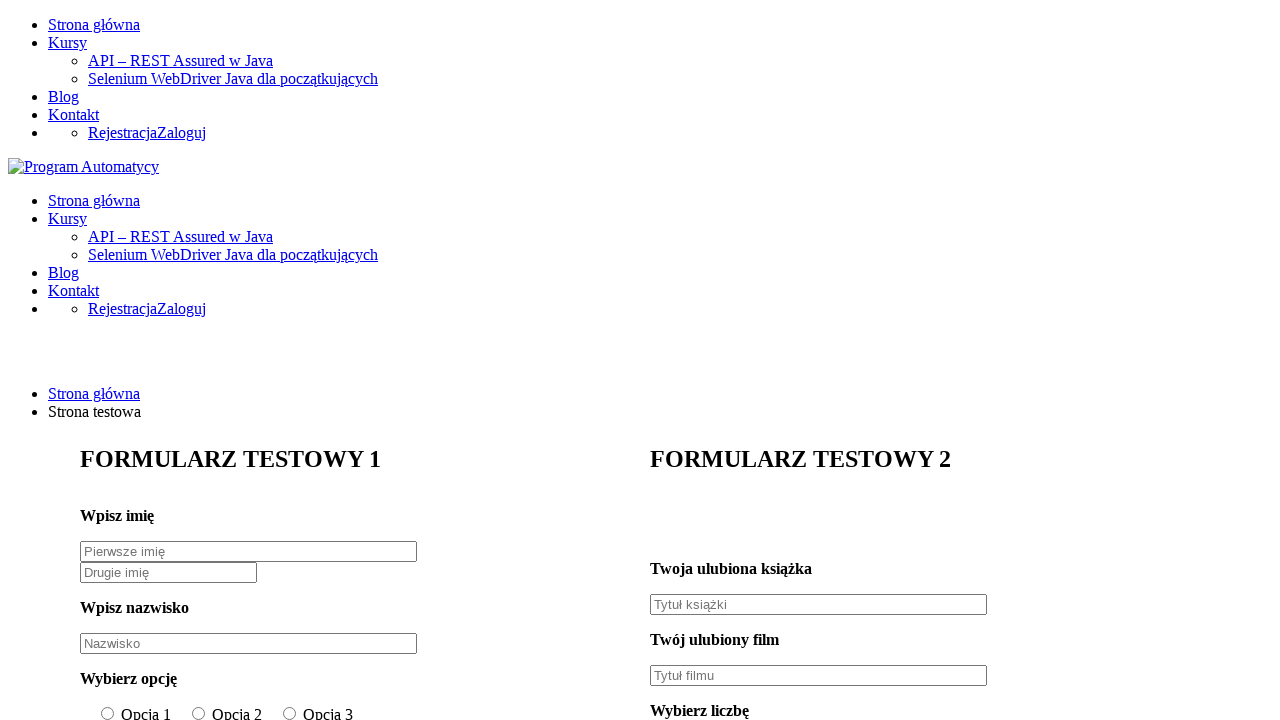

Filled first name field with 'Jan' on #firstname-text
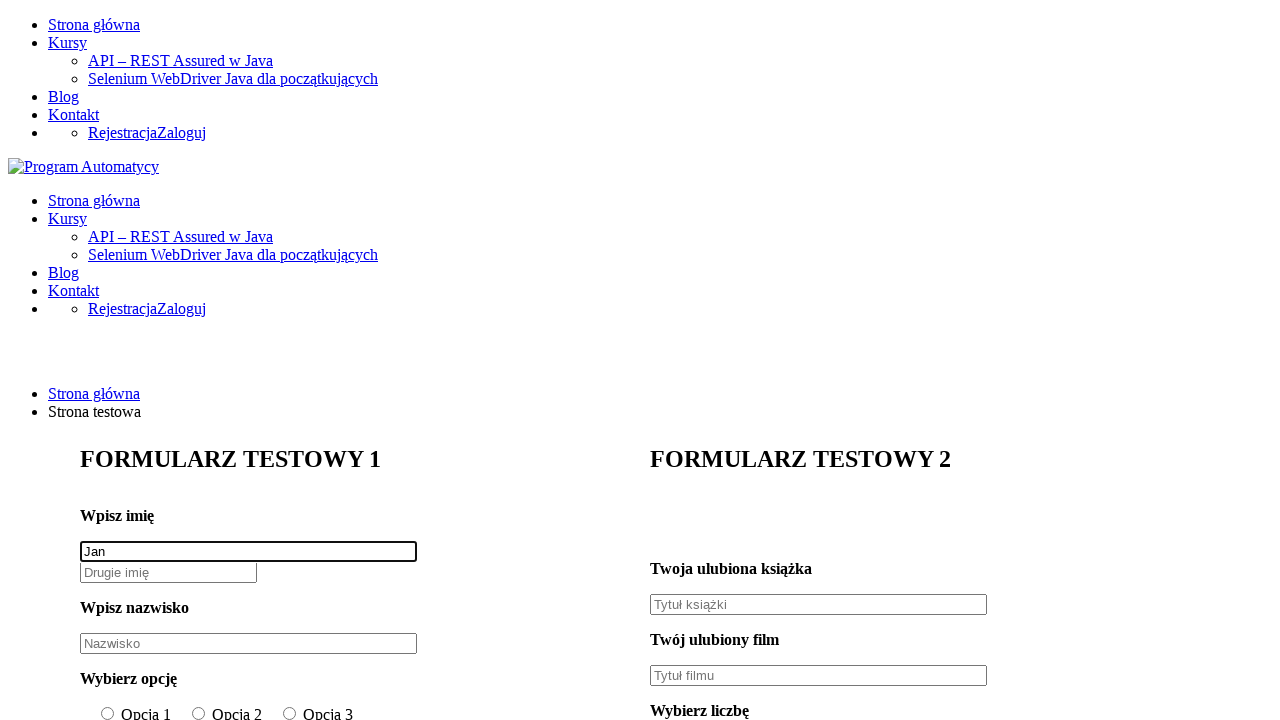

Filled second name field with 'Piotr' on #secondname-text
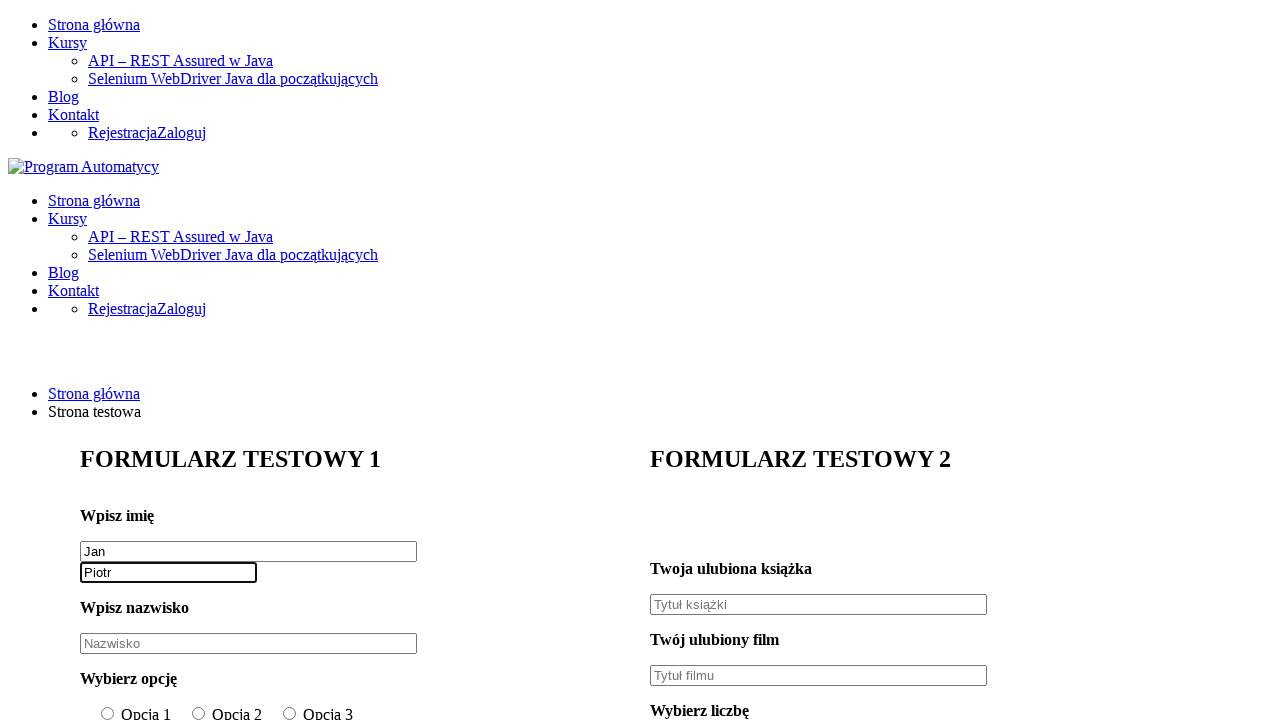

Cleared first name field on #firstname-text
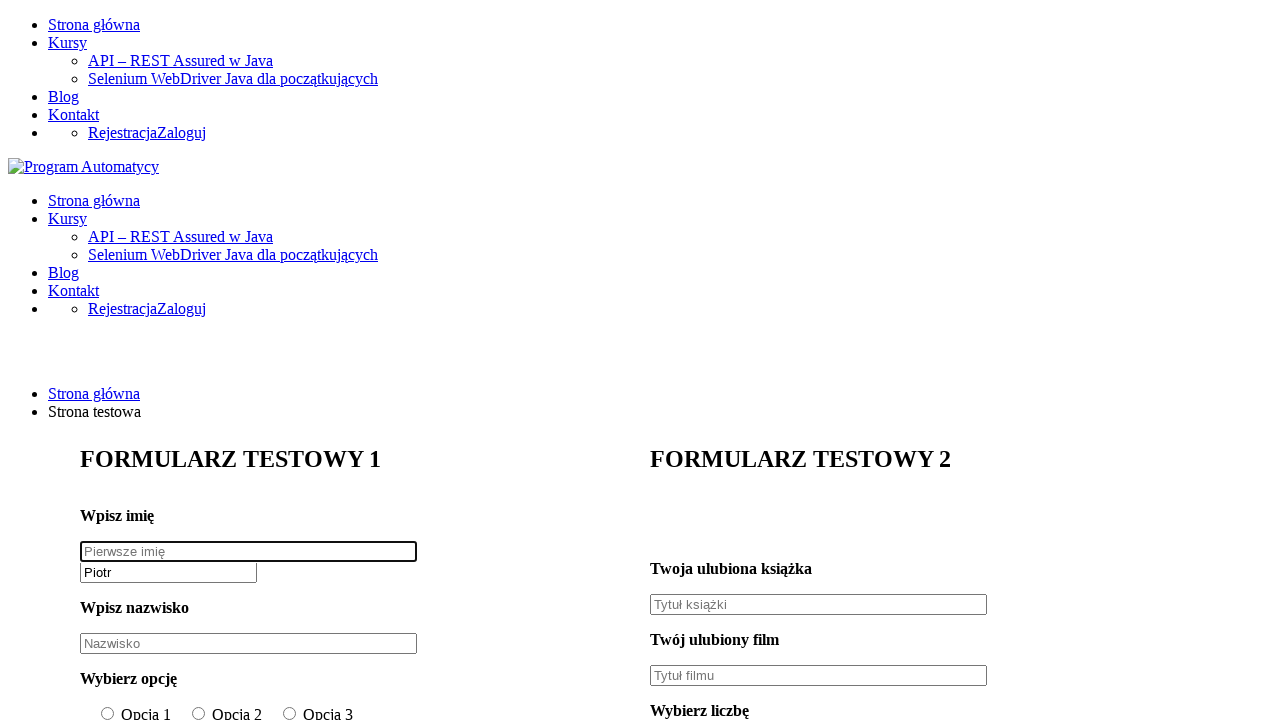

Re-entered first name field with 'Wojtek' on #firstname-text
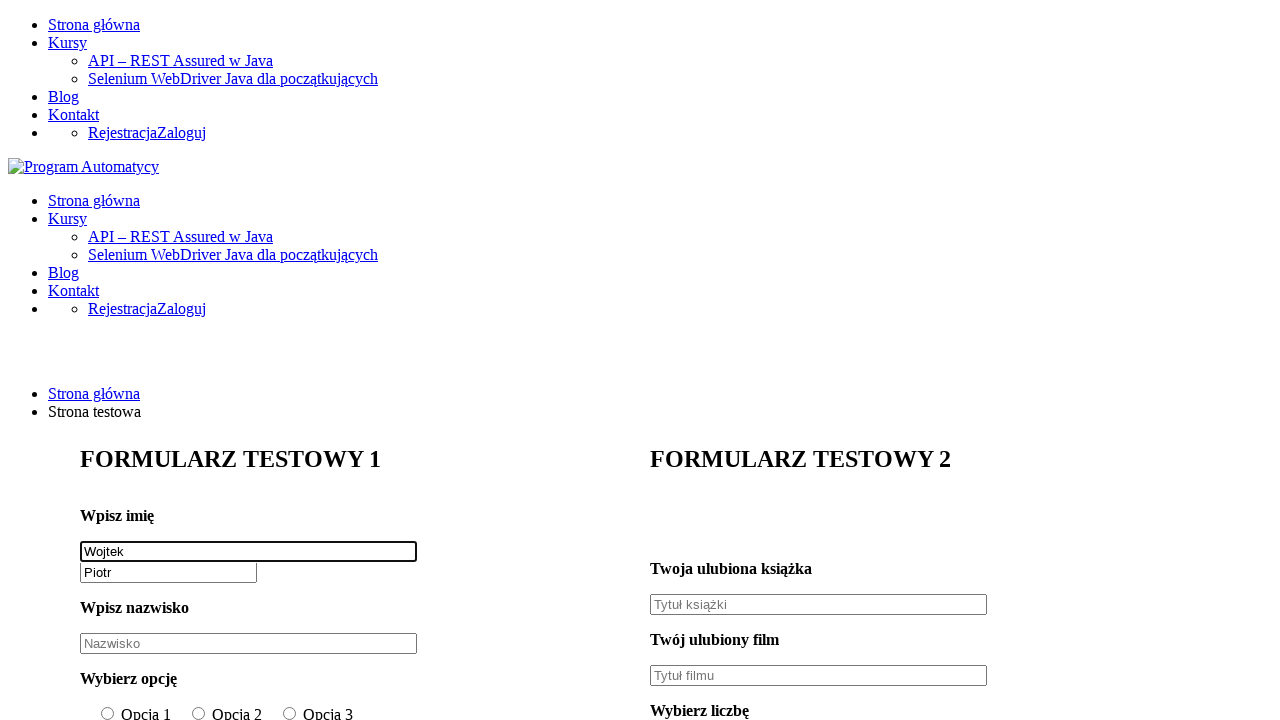

Filled last name field with 'Kowalski' on input[name='your-lastname']
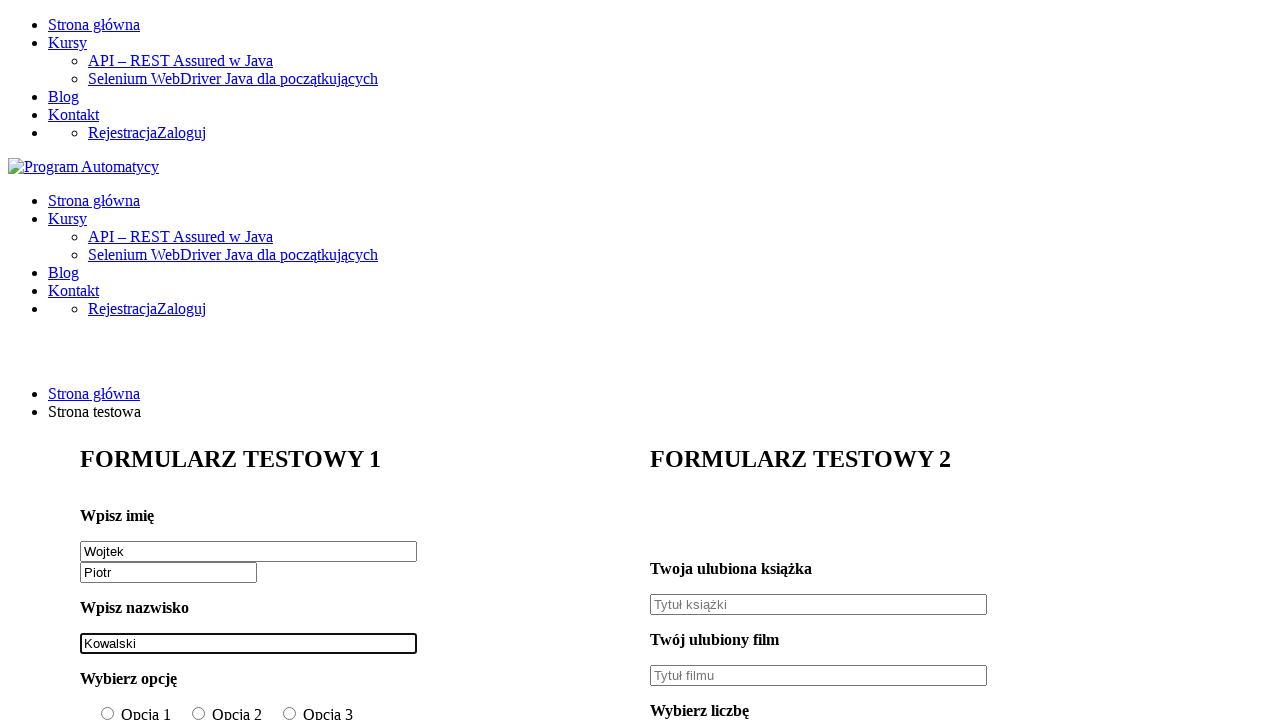

Filled description field with 'Selenium WebDriver Java dla początkujących' on #description-text
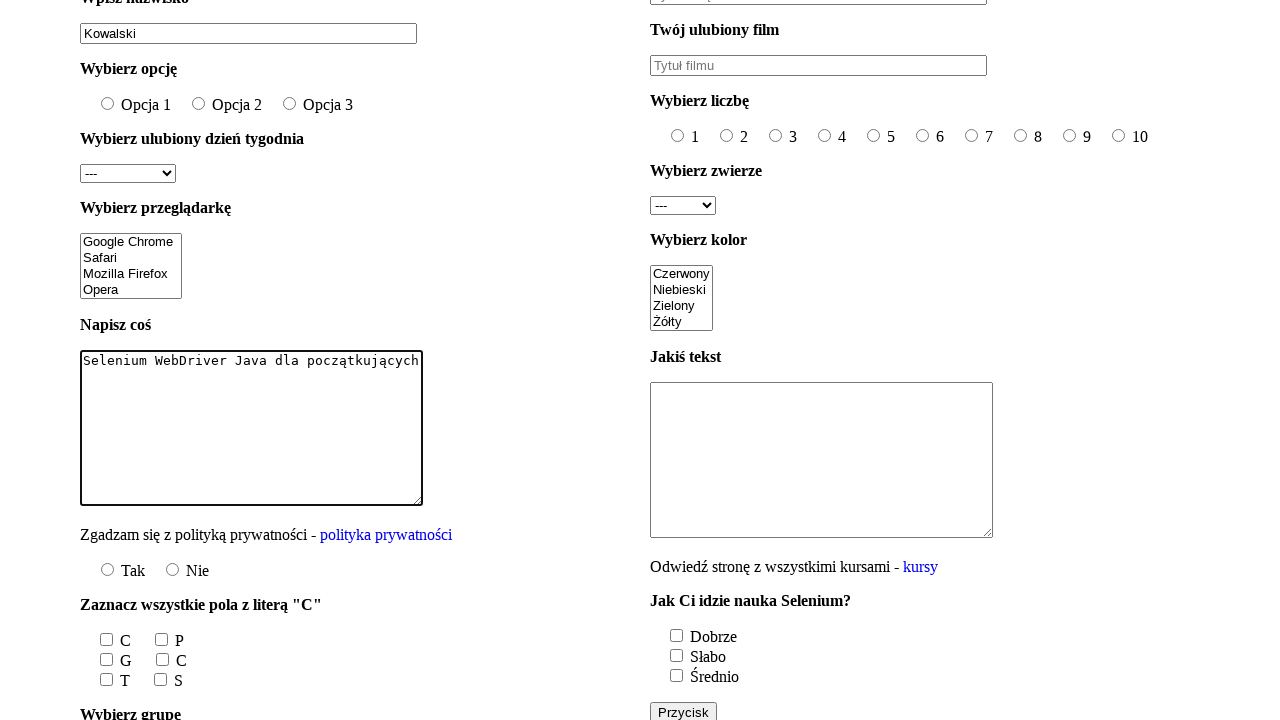

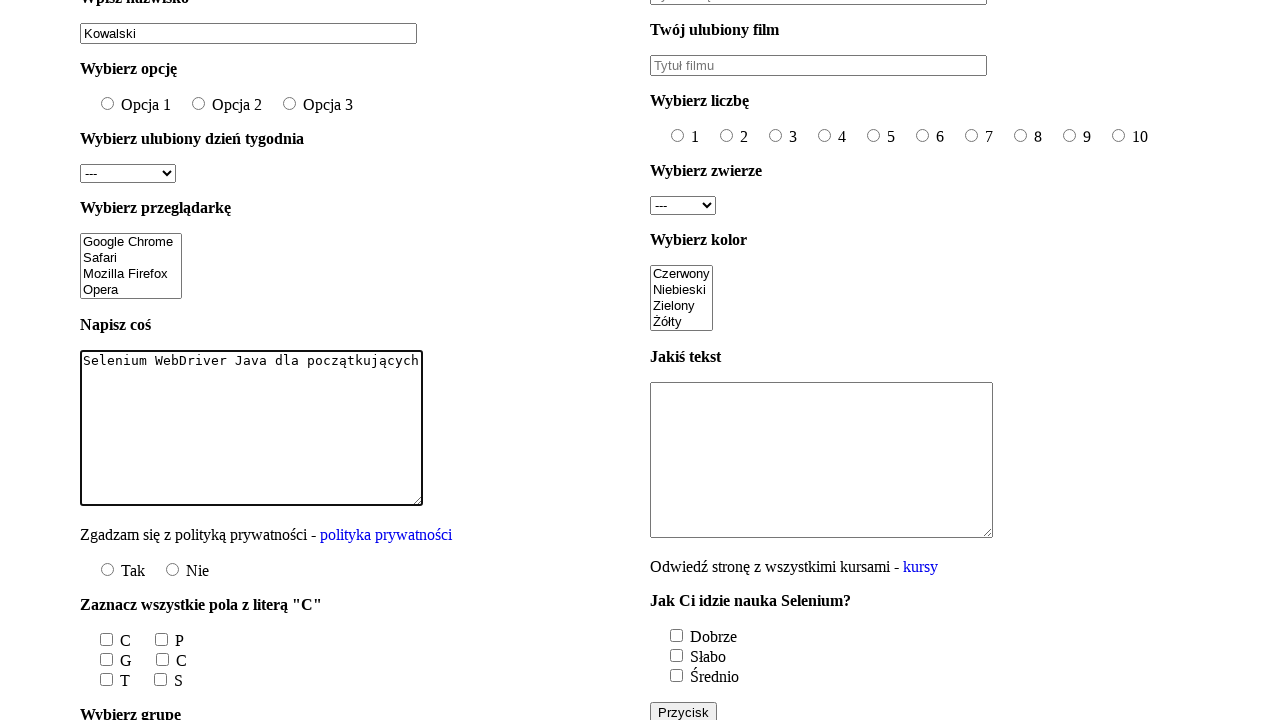